Navigates to YouTube homepage and verifies the page title is "YouTube"

Starting URL: https://www.youtube.com

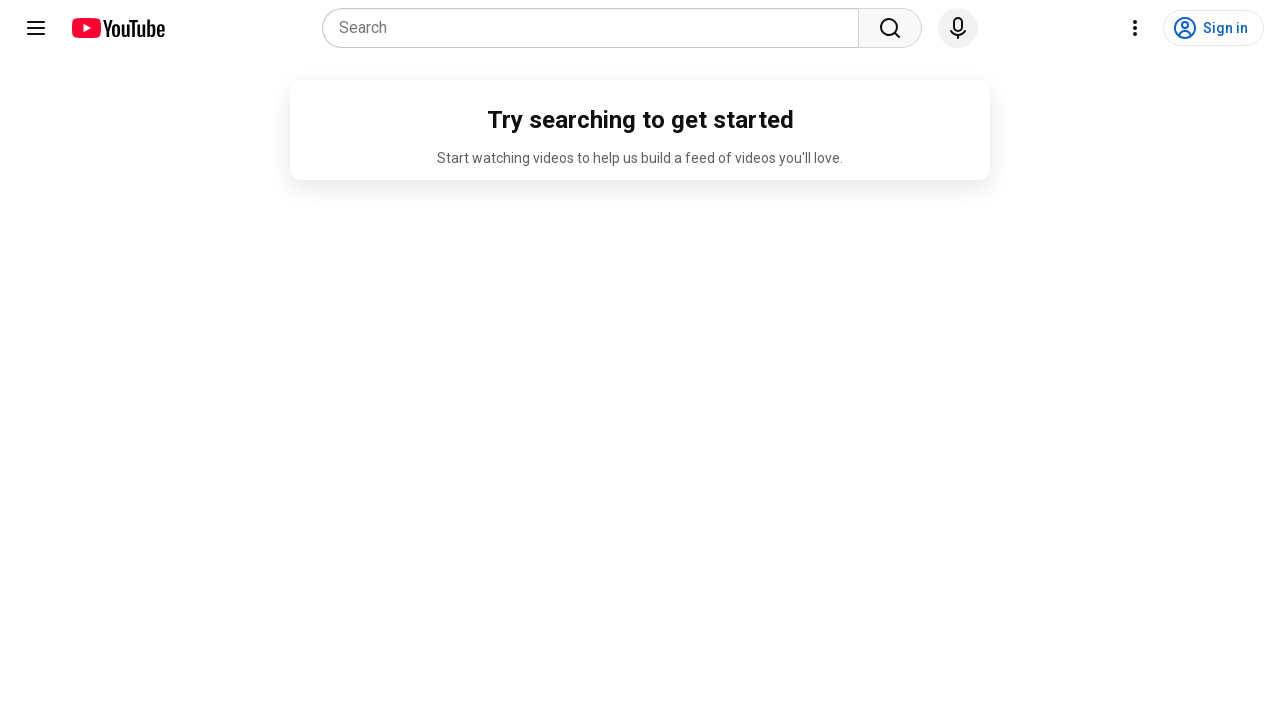

Navigated to YouTube homepage
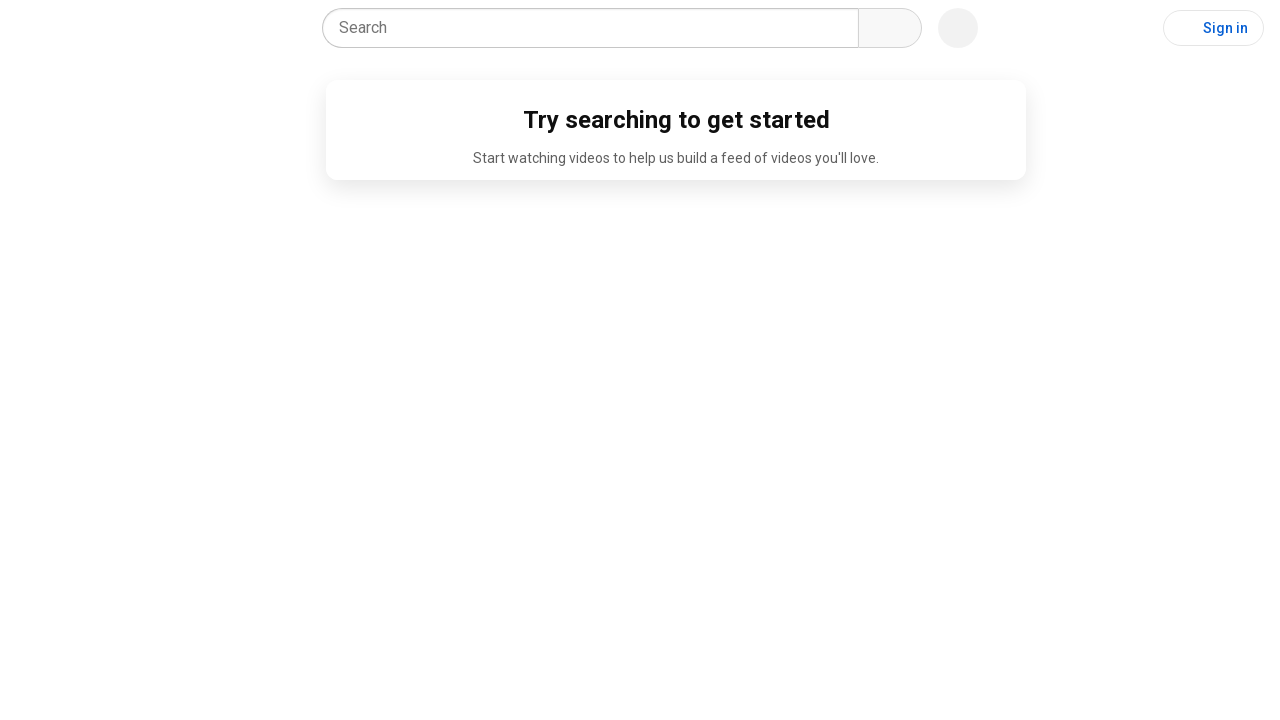

Page loaded (domcontentloaded)
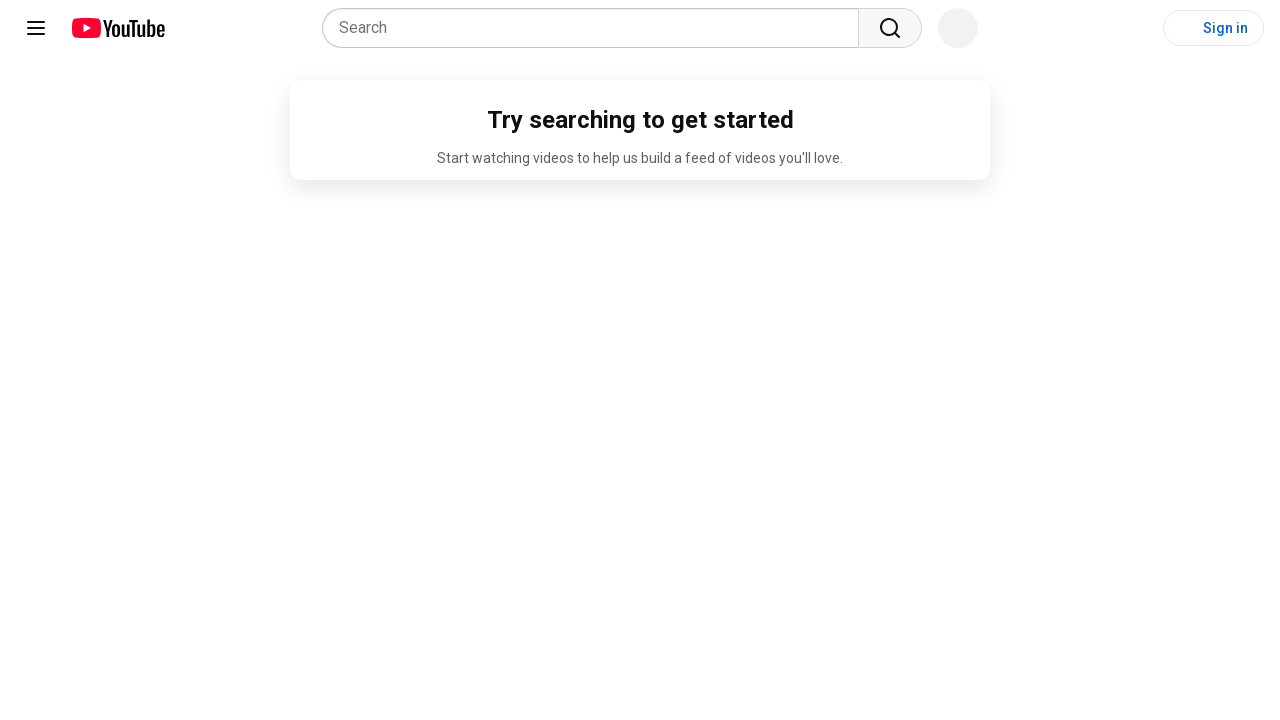

Verified page title is 'YouTube'
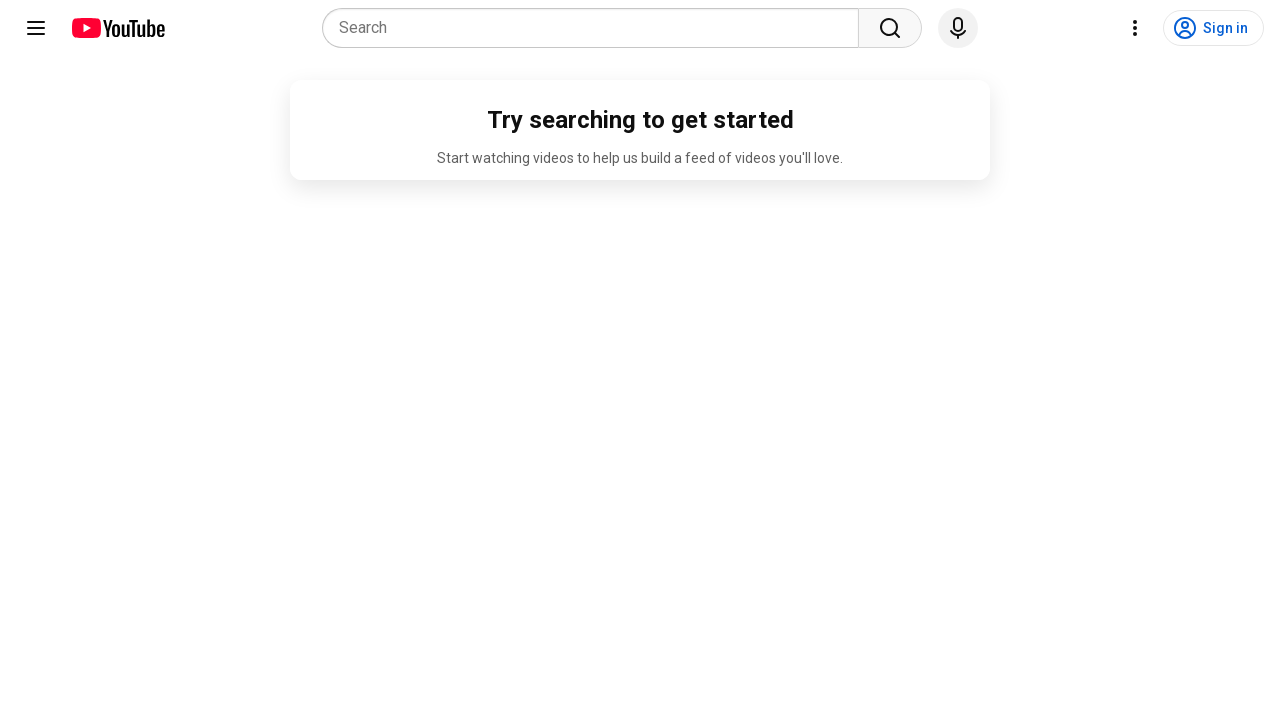

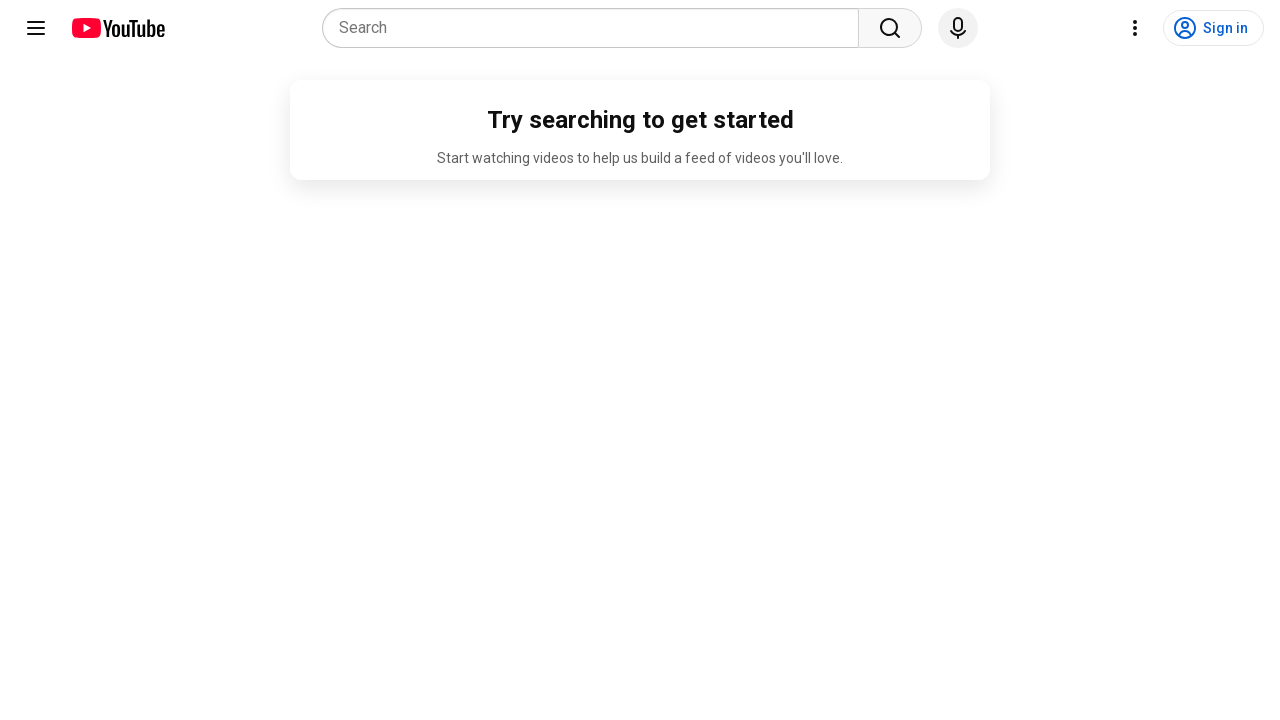